Launches the MakeMyTrip website and waits for the homepage to load

Starting URL: https://www.makemytrip.com/

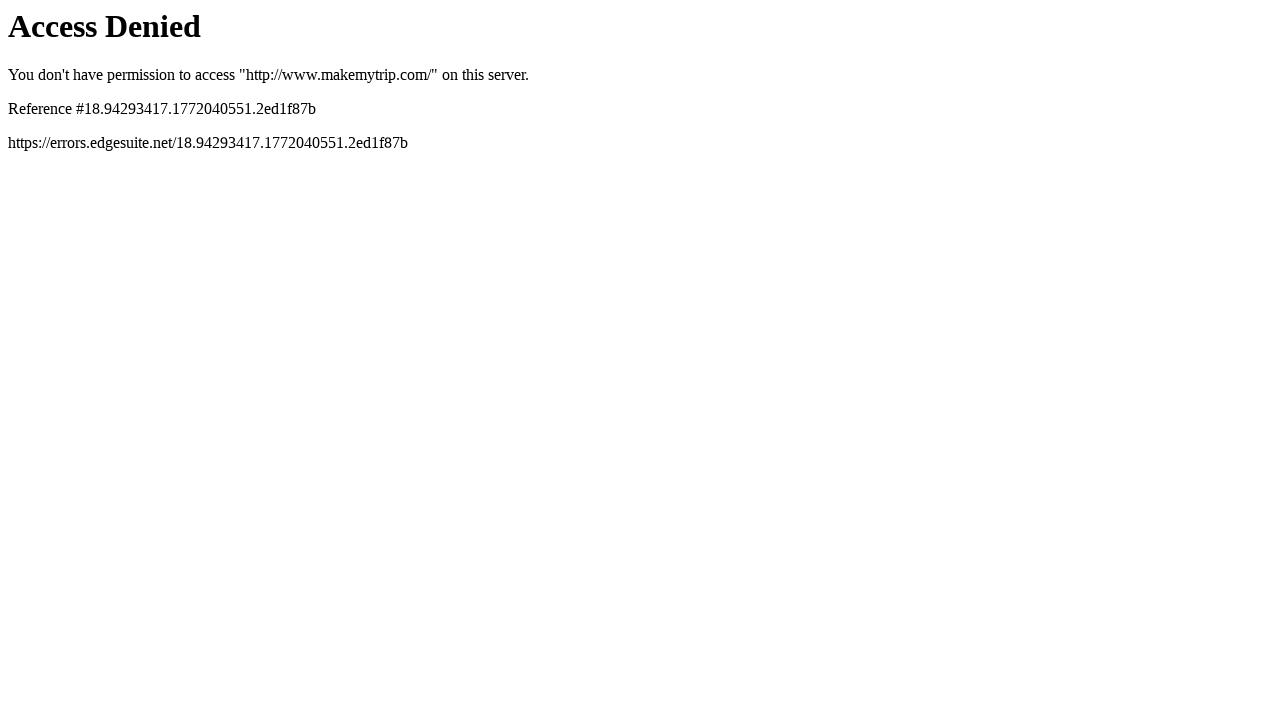

Navigated to MakeMyTrip homepage
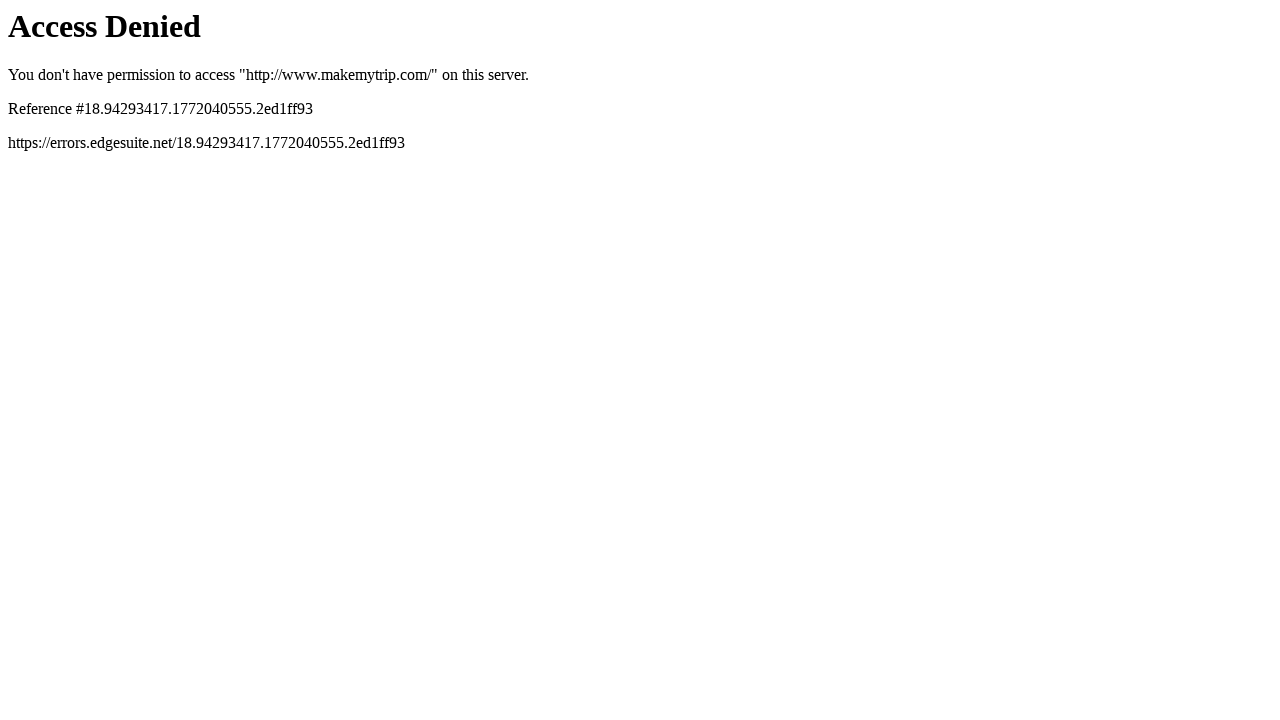

MakeMyTrip homepage loaded with network idle state
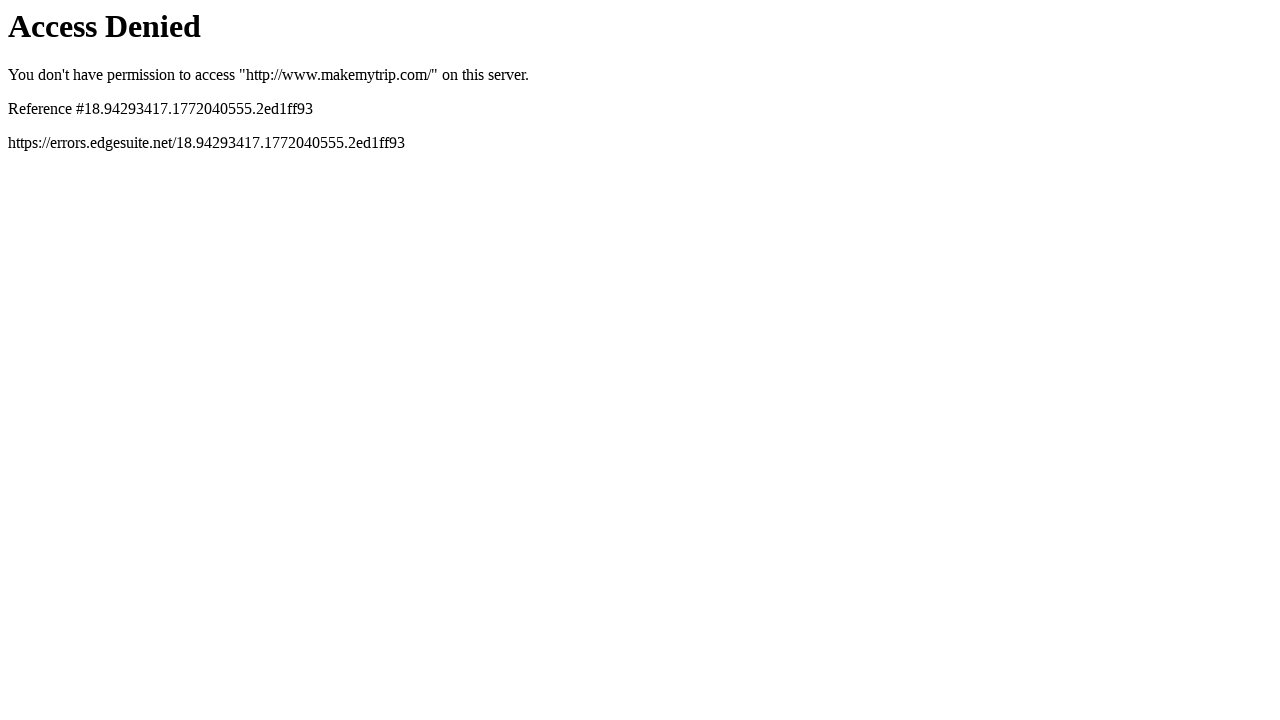

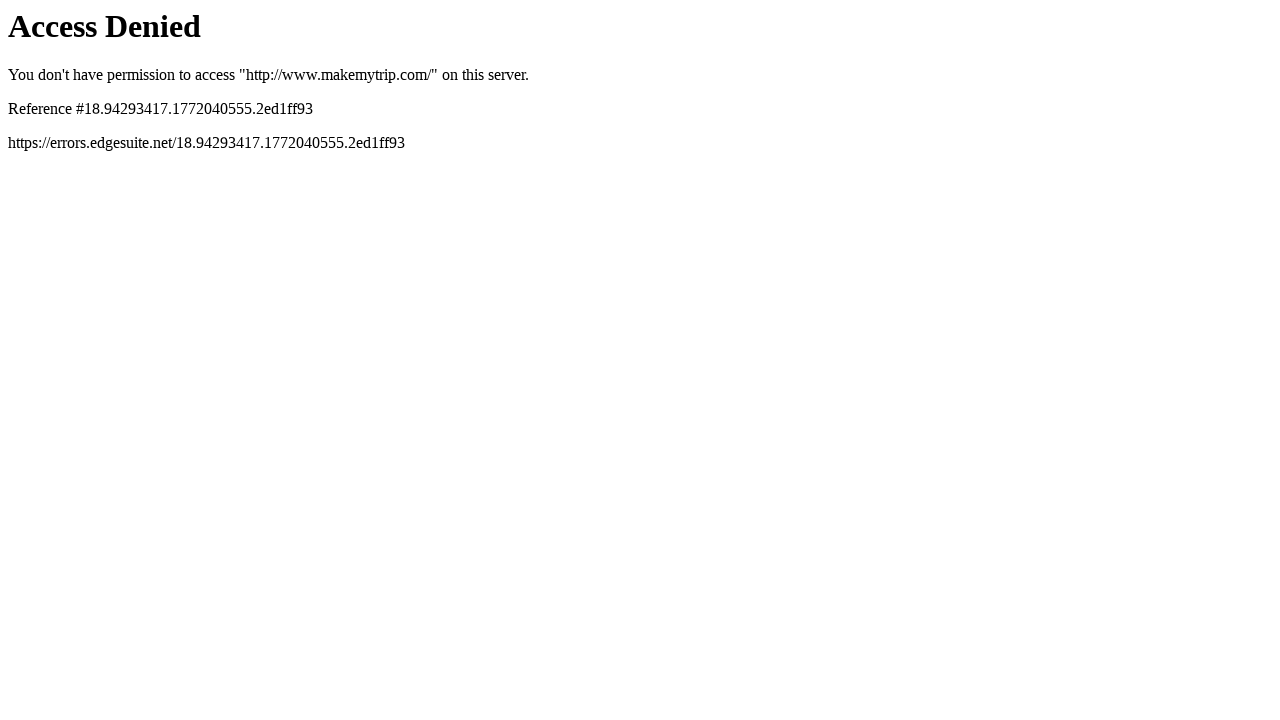